Tests registration form validation when password is less than 6 characters

Starting URL: https://alada.vn/tai-khoan/dang-ky.html

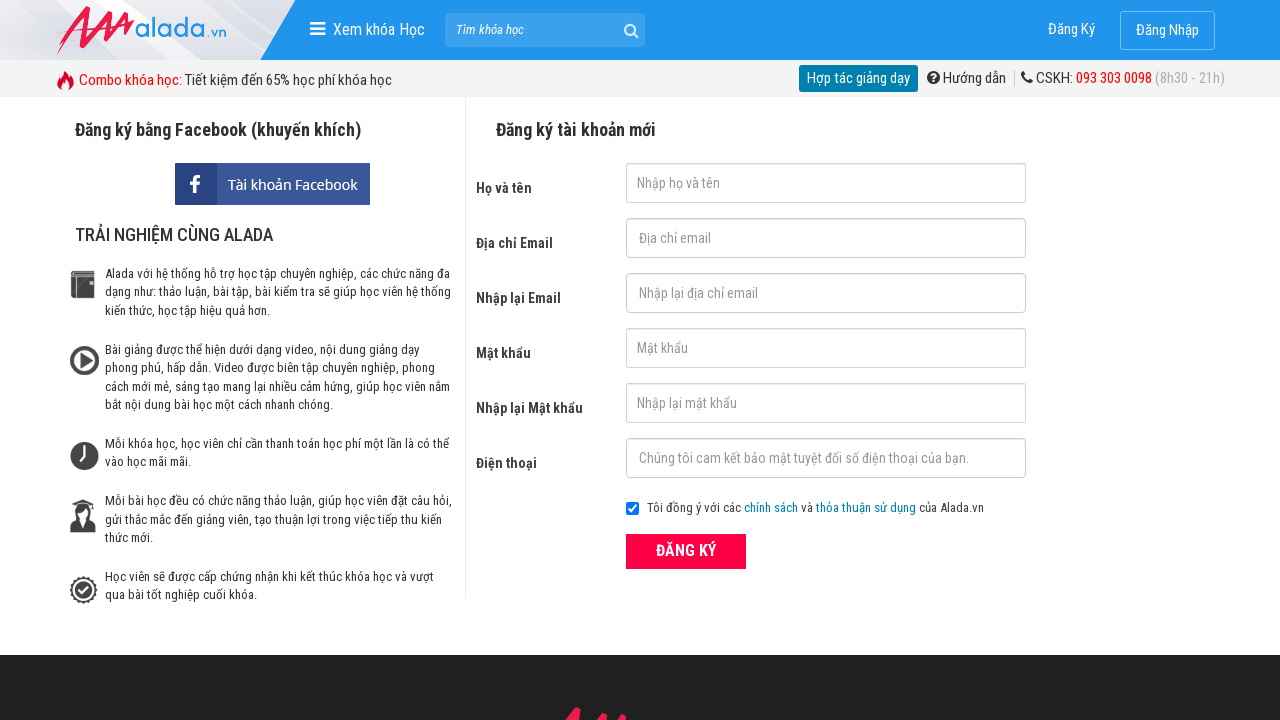

Filled name field with 'Pika nè' on #txtFirstname
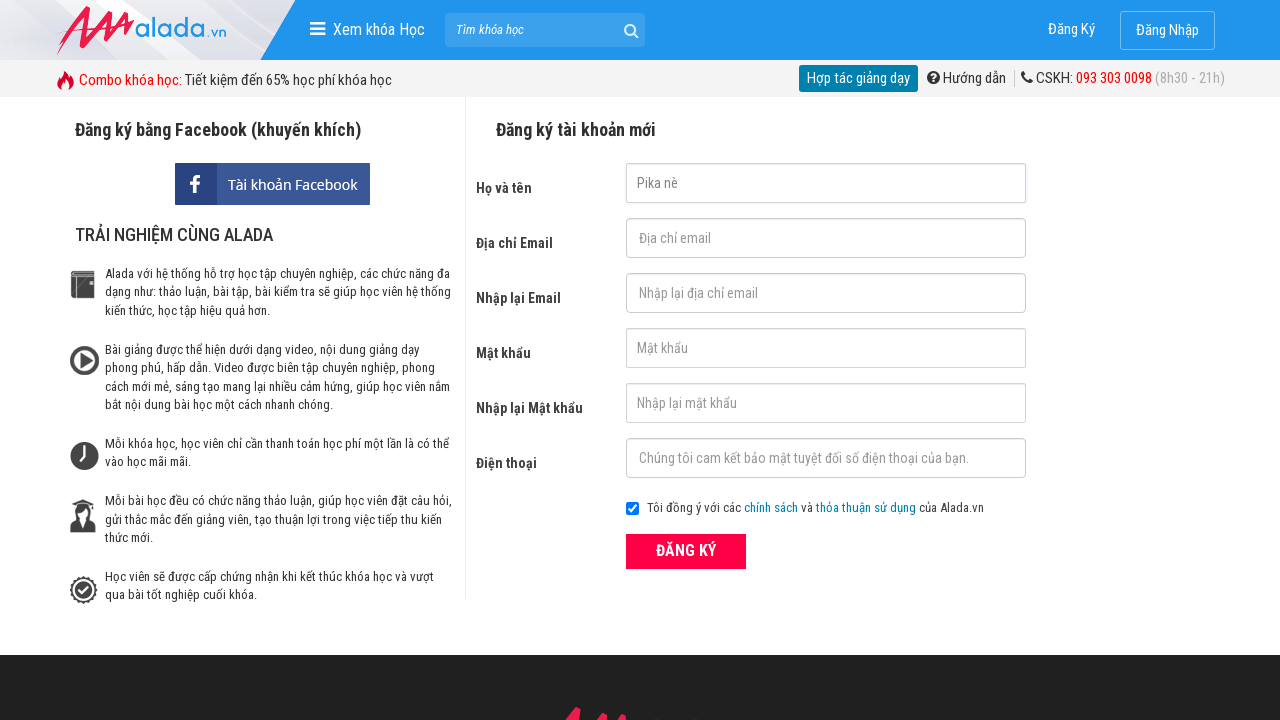

Filled email field with 'pika@gmail.com.vn' on #txtEmail
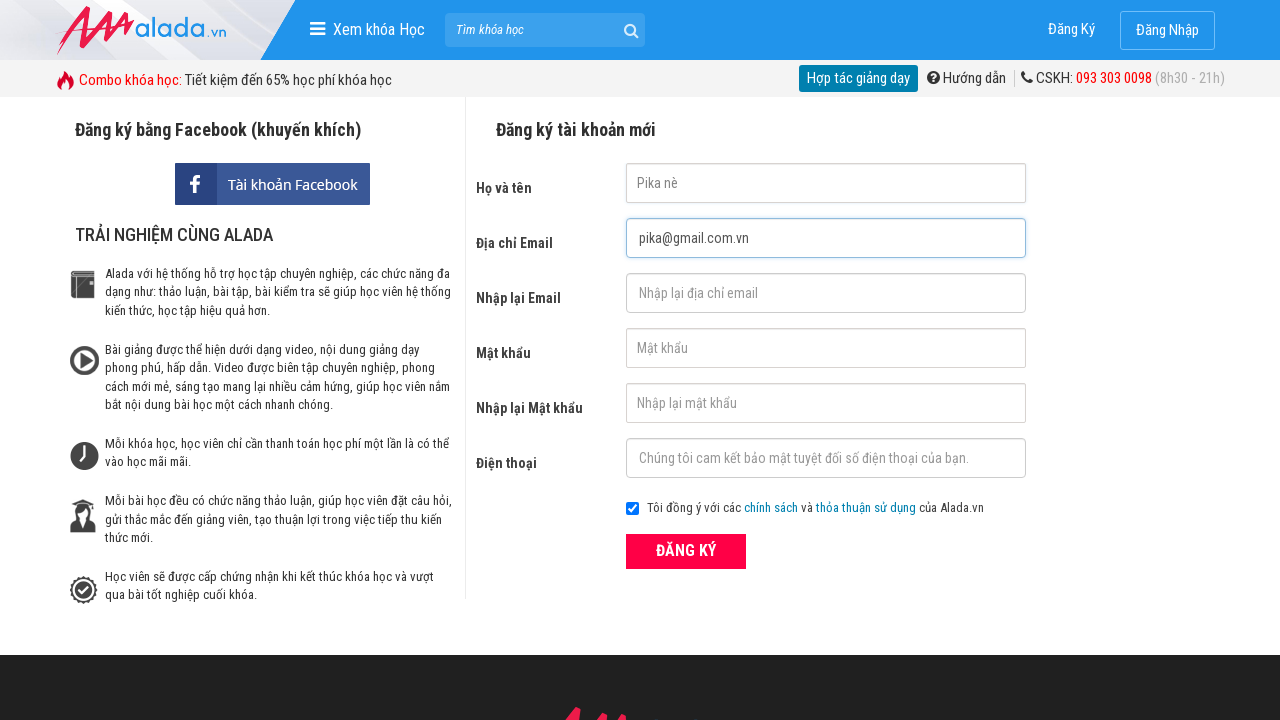

Filled confirm email field with 'pika@gmail.com.vn' on #txtCEmail
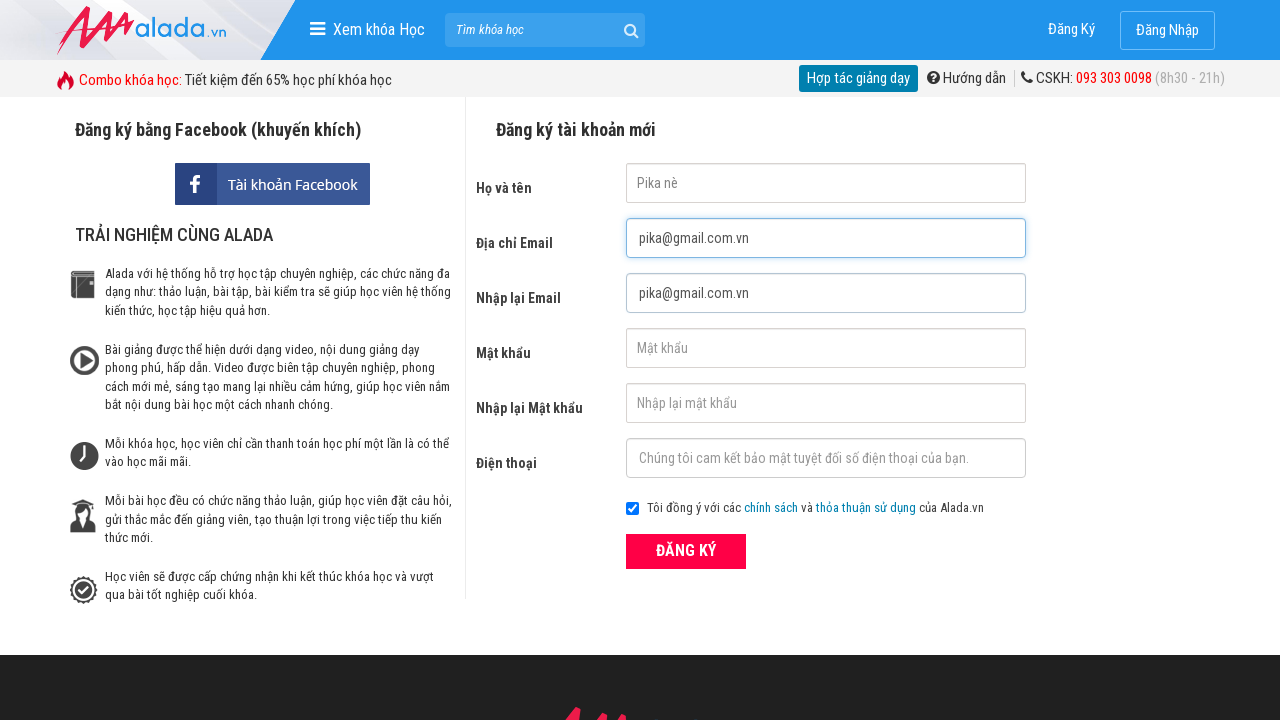

Filled password field with '1234' (less than 6 characters) on #txtPassword
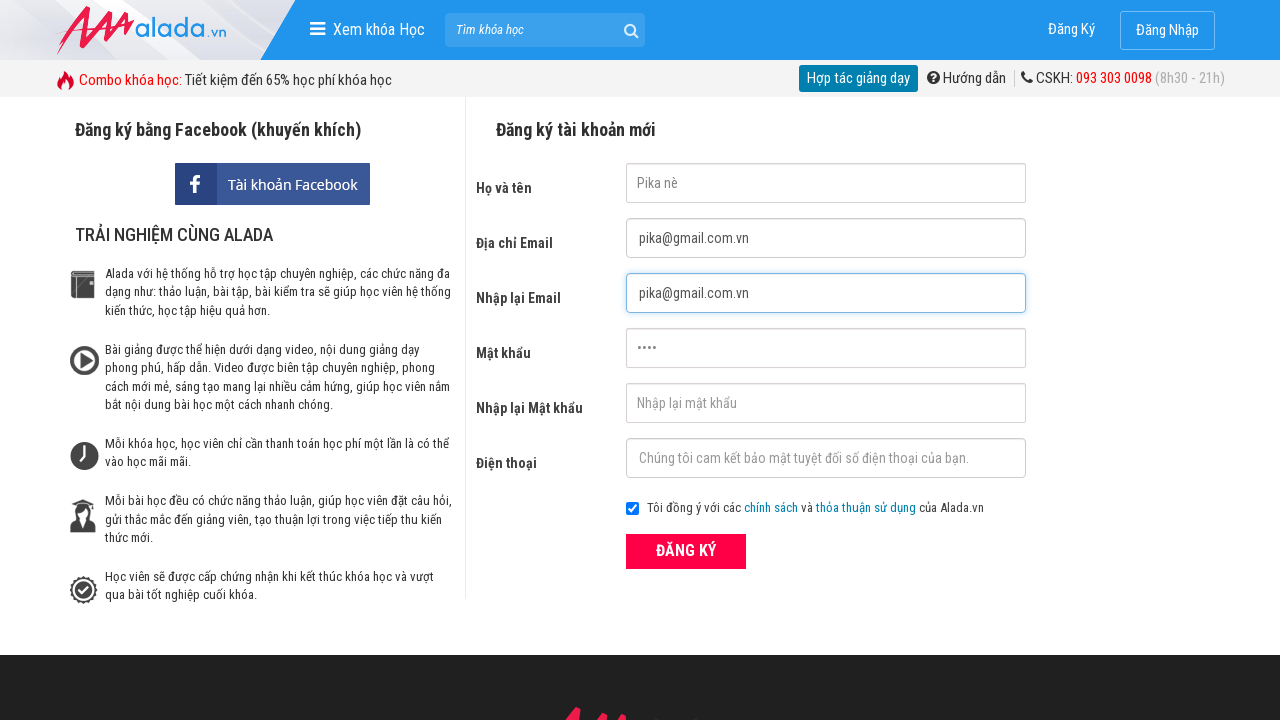

Filled confirm password field with '1234' on #txtCPassword
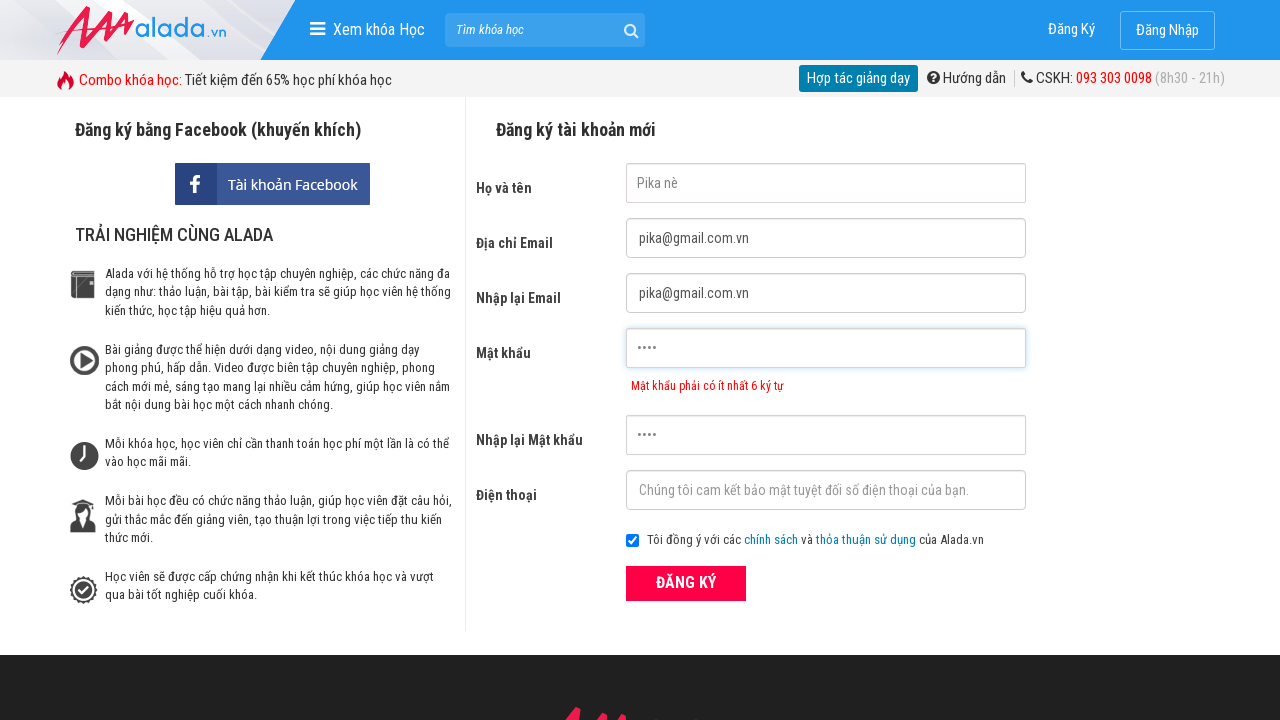

Filled phone field with '0987654321' on #txtPhone
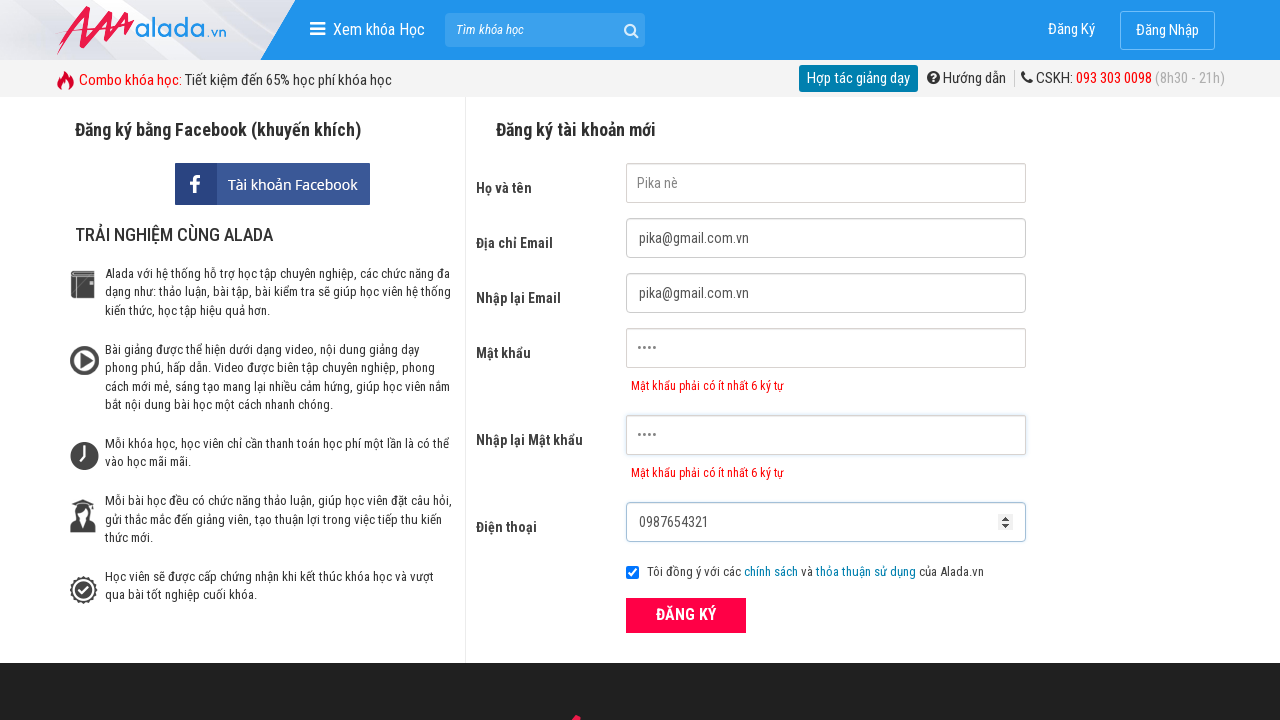

Clicked Register button to submit form at (686, 615) on xpath=//*[@type='submit']
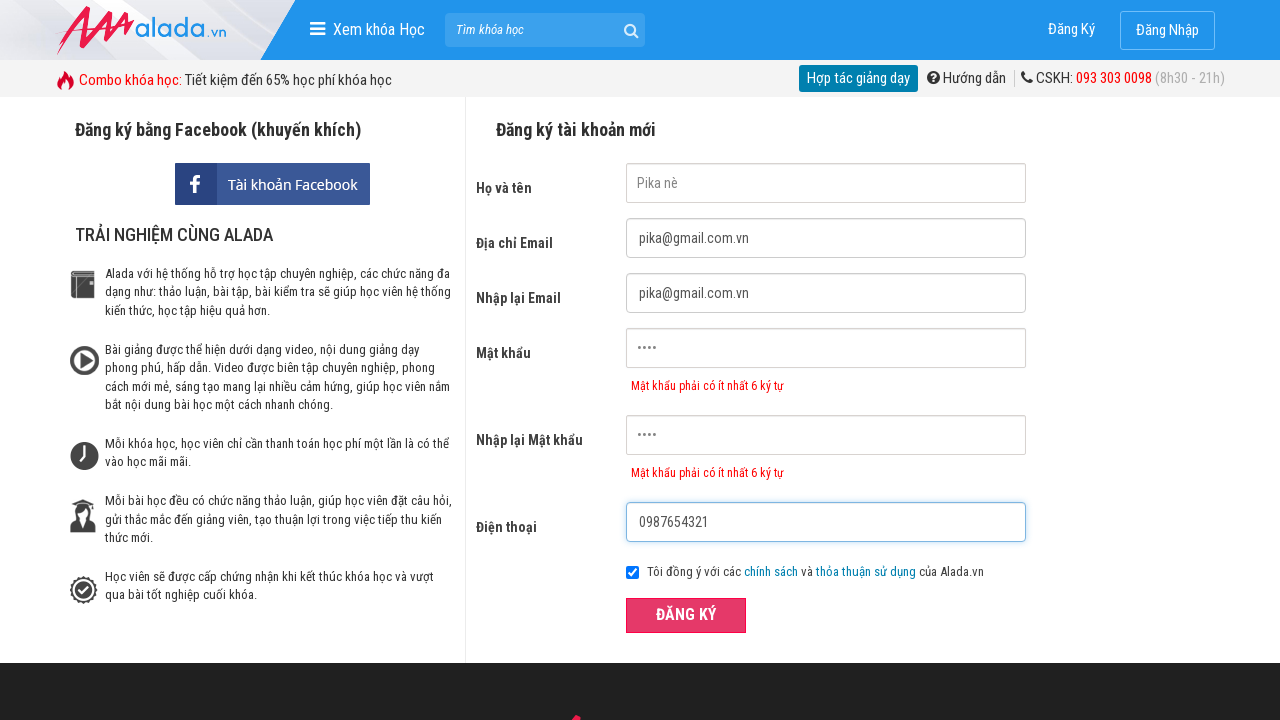

Password error message appeared for password field
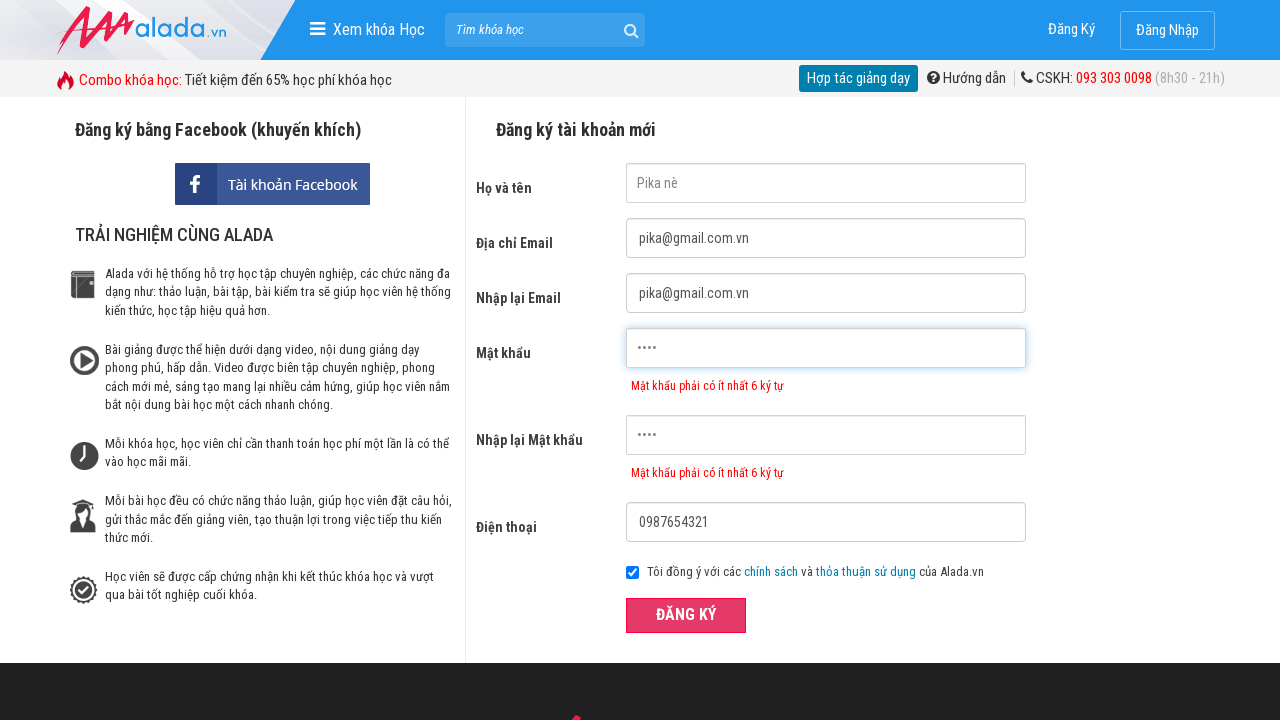

Password error message appeared for confirm password field
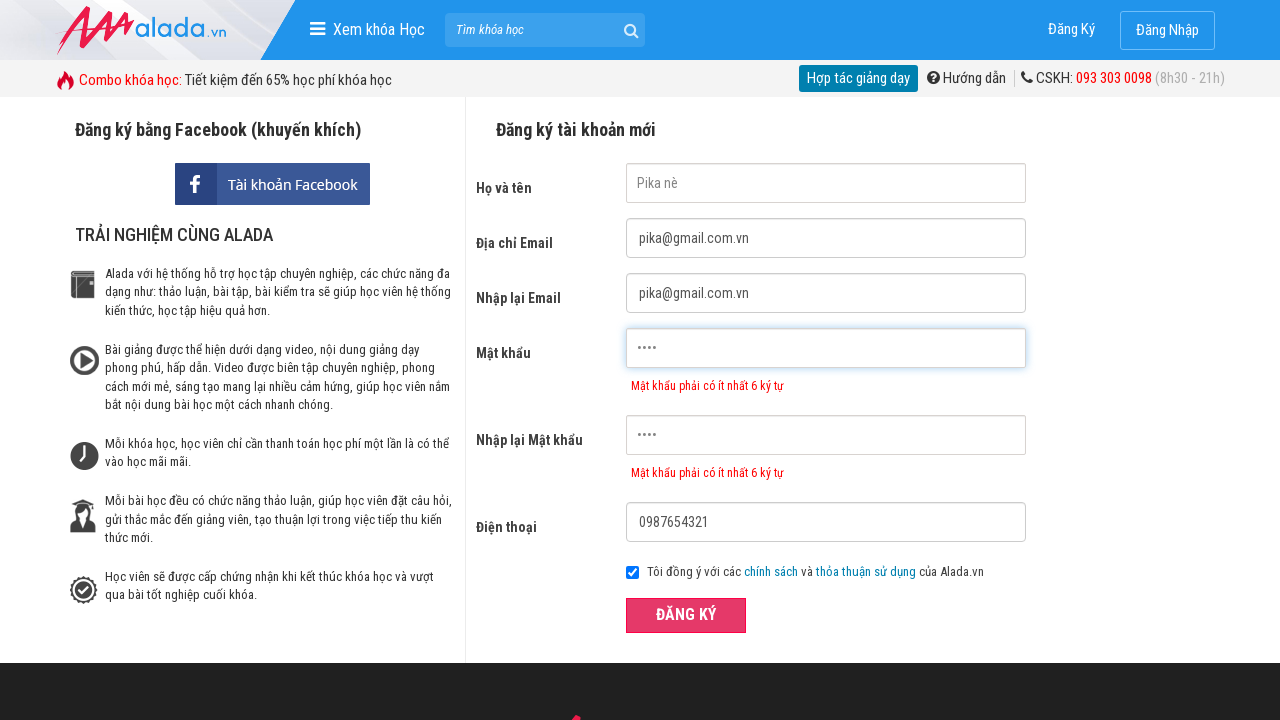

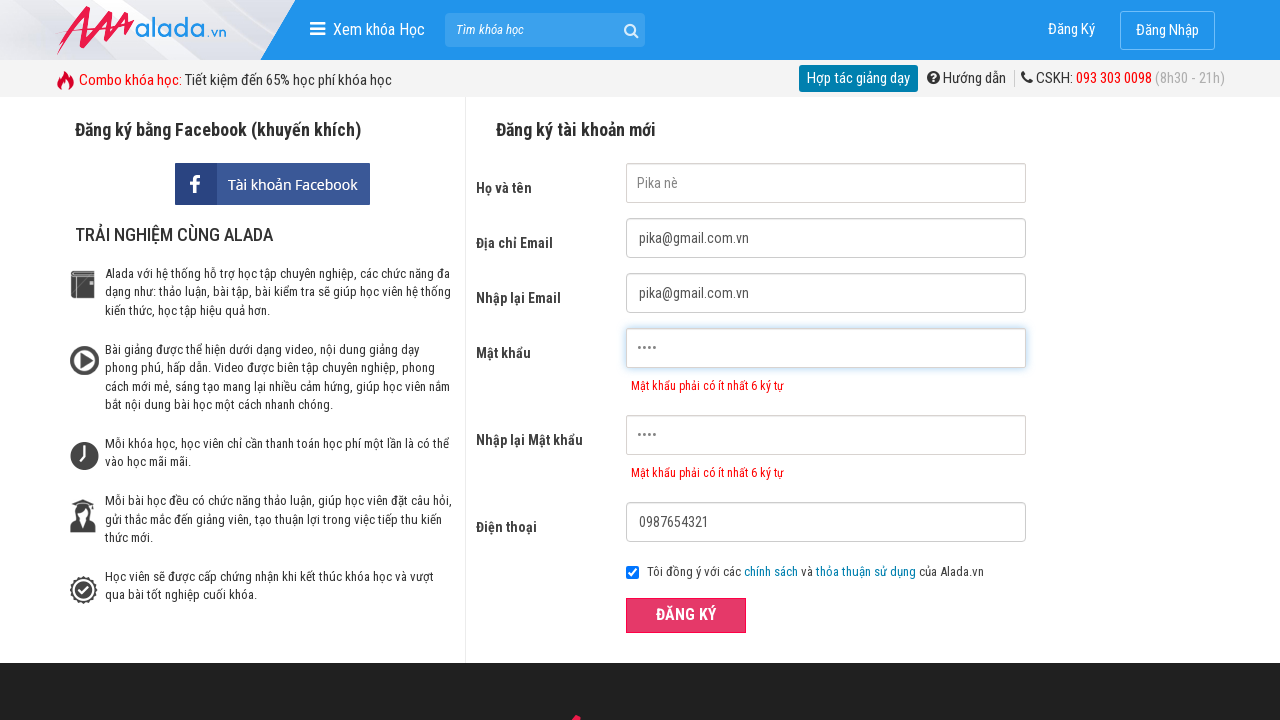